Tests a simple form by filling in first name, last name, city, and country fields, then clicking the submit button.

Starting URL: http://suninjuly.github.io/simple_form_find_task.html

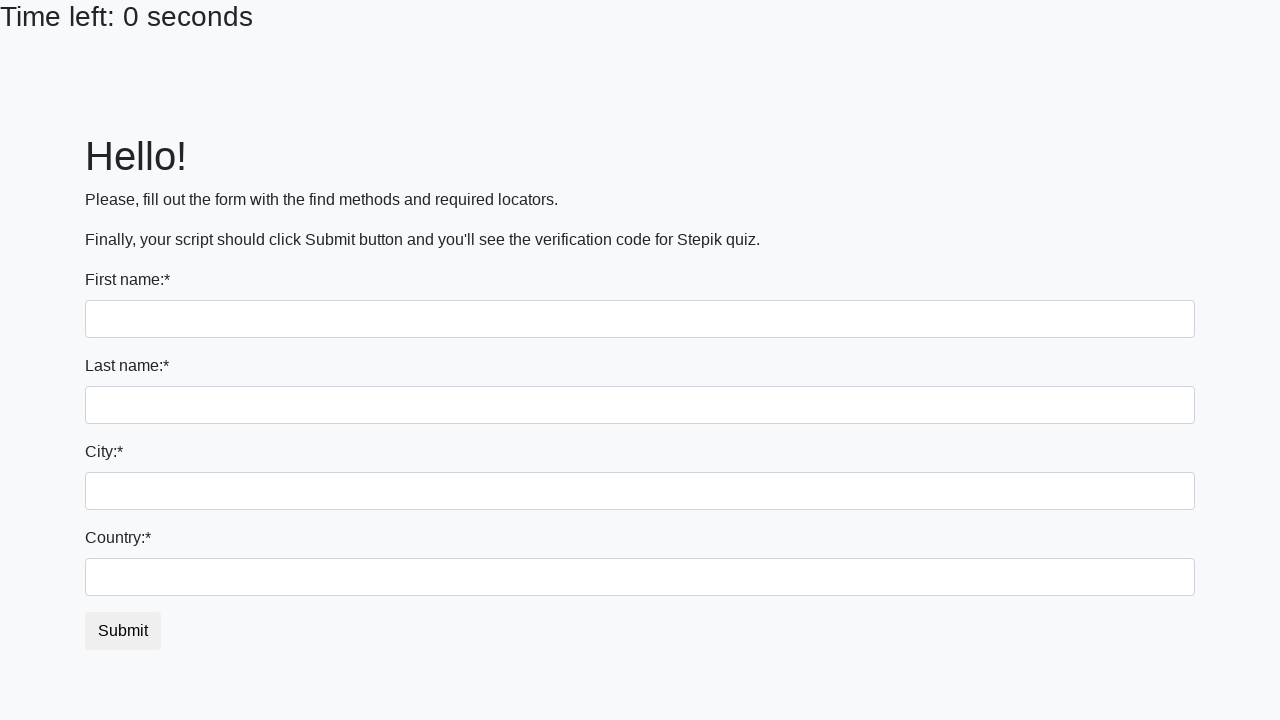

Filled first name field with 'Ivan' on input:first-of-type
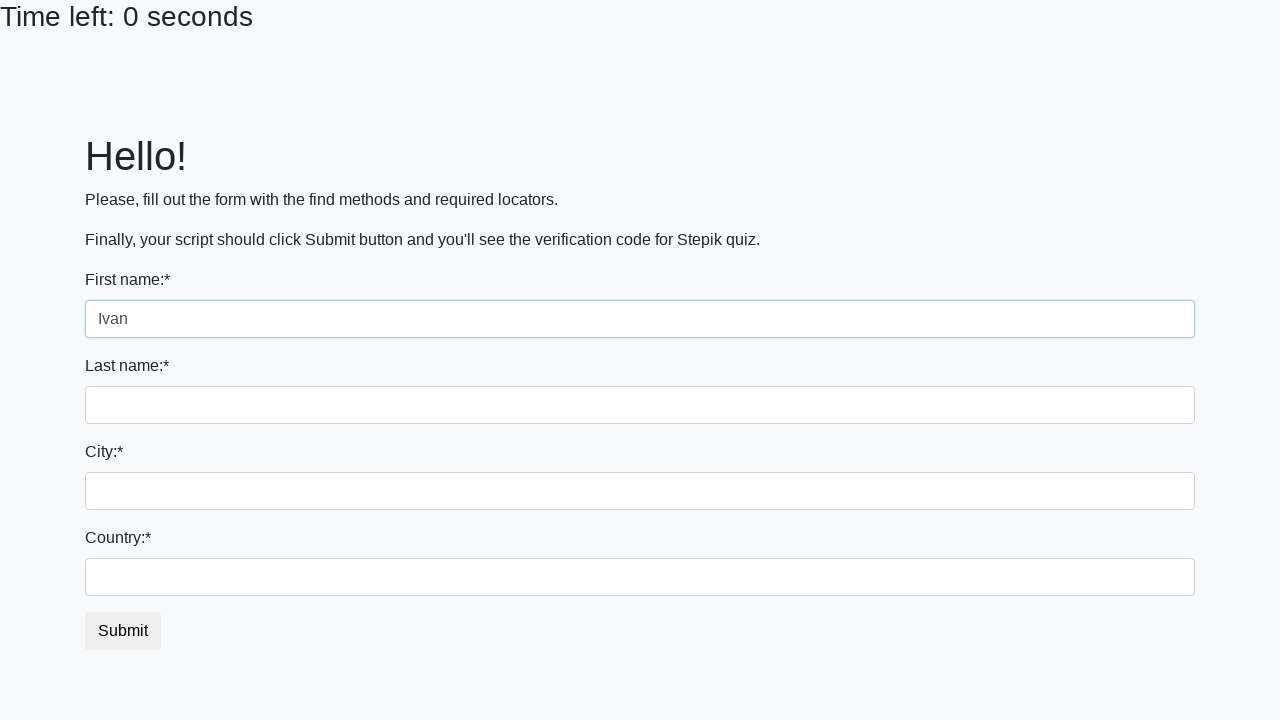

Filled last name field with 'Petrov' on input[name='last_name']
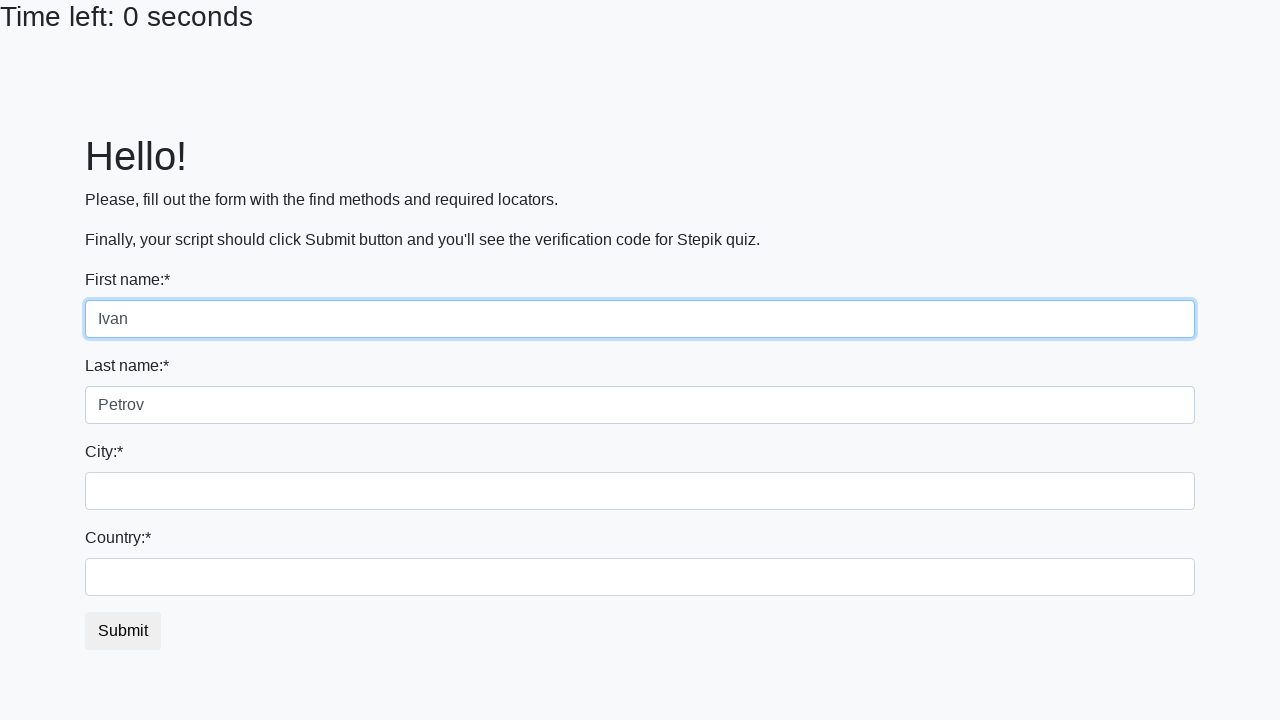

Filled city field with 'Smolensk' on .city
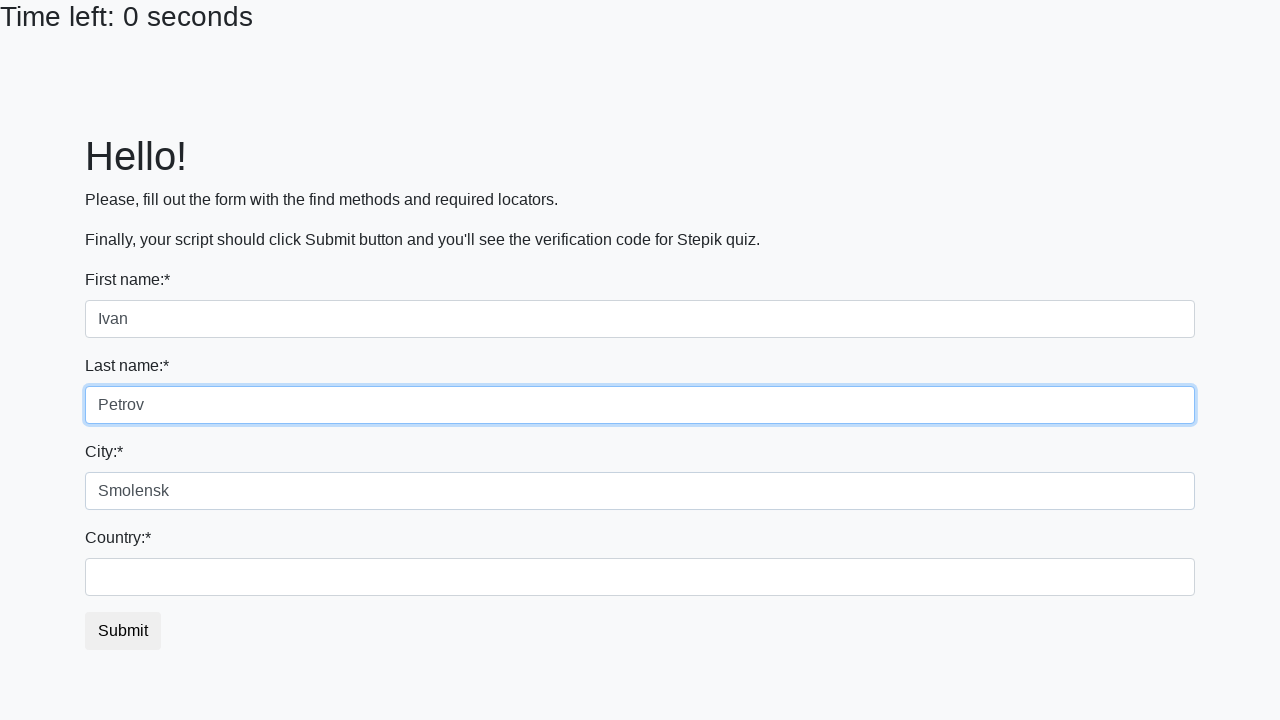

Filled country field with 'Russia' on #country
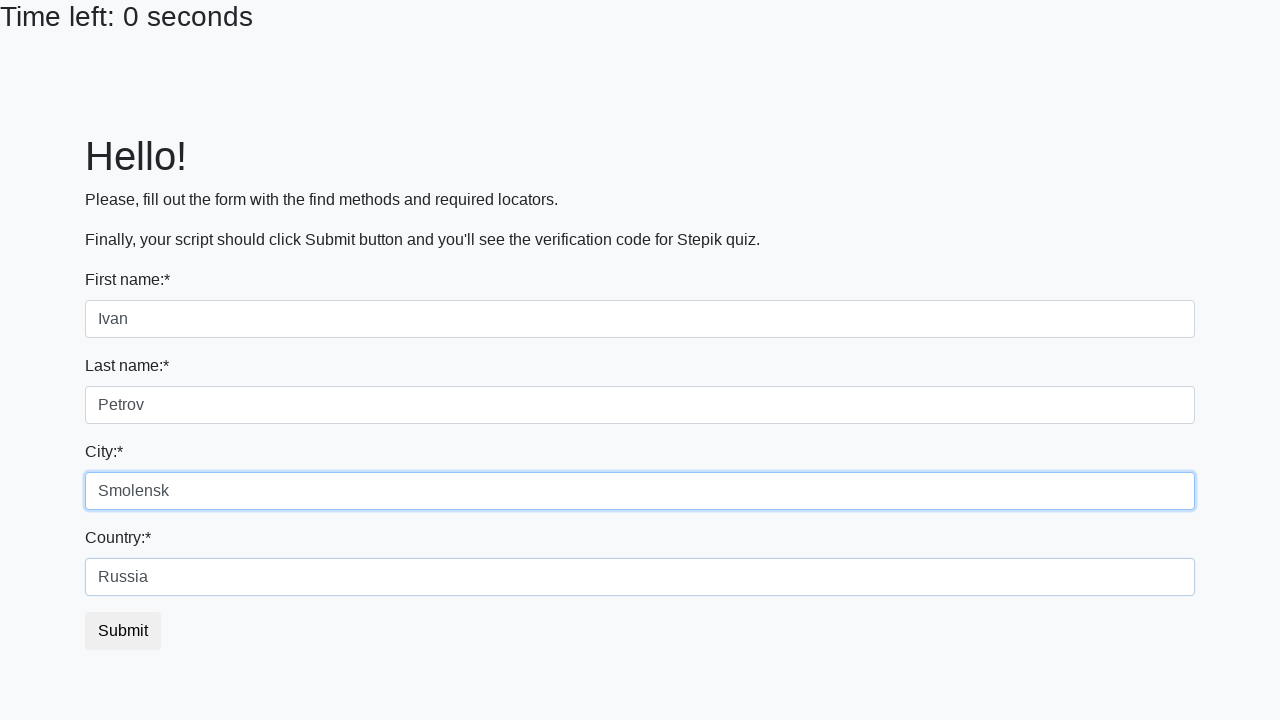

Clicked submit button at (123, 631) on button.btn
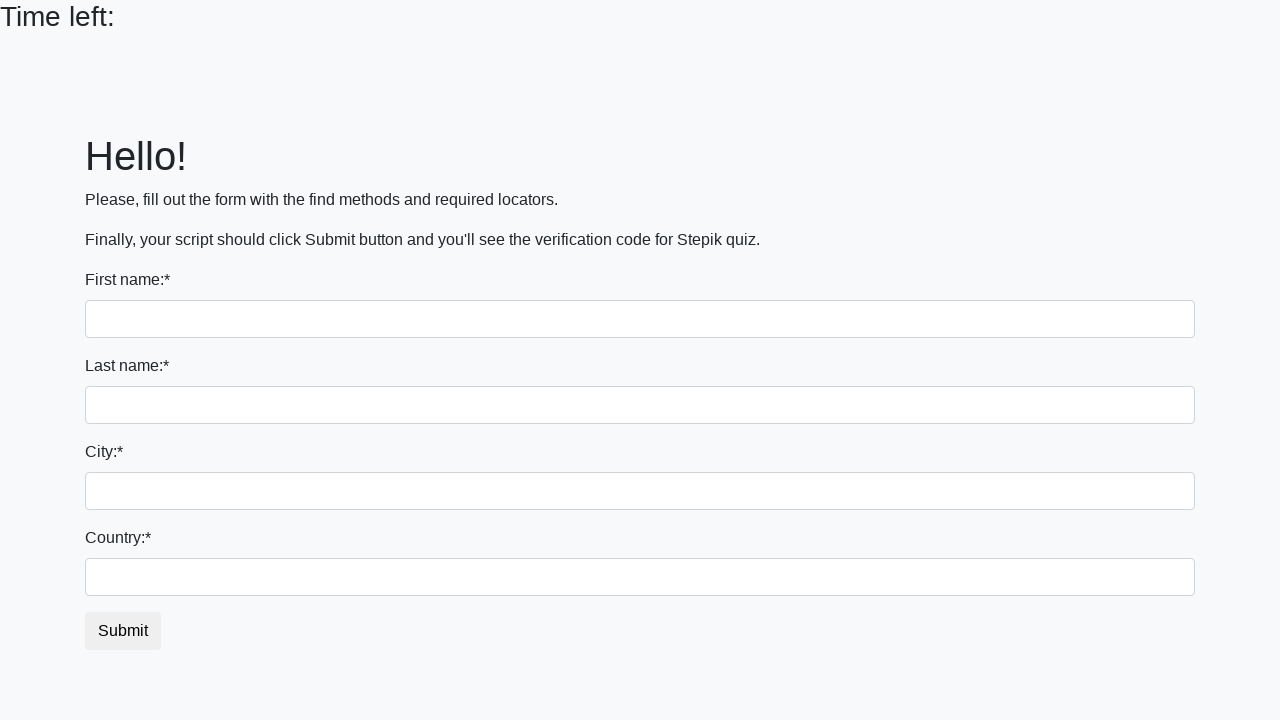

Form submission completed and page loaded
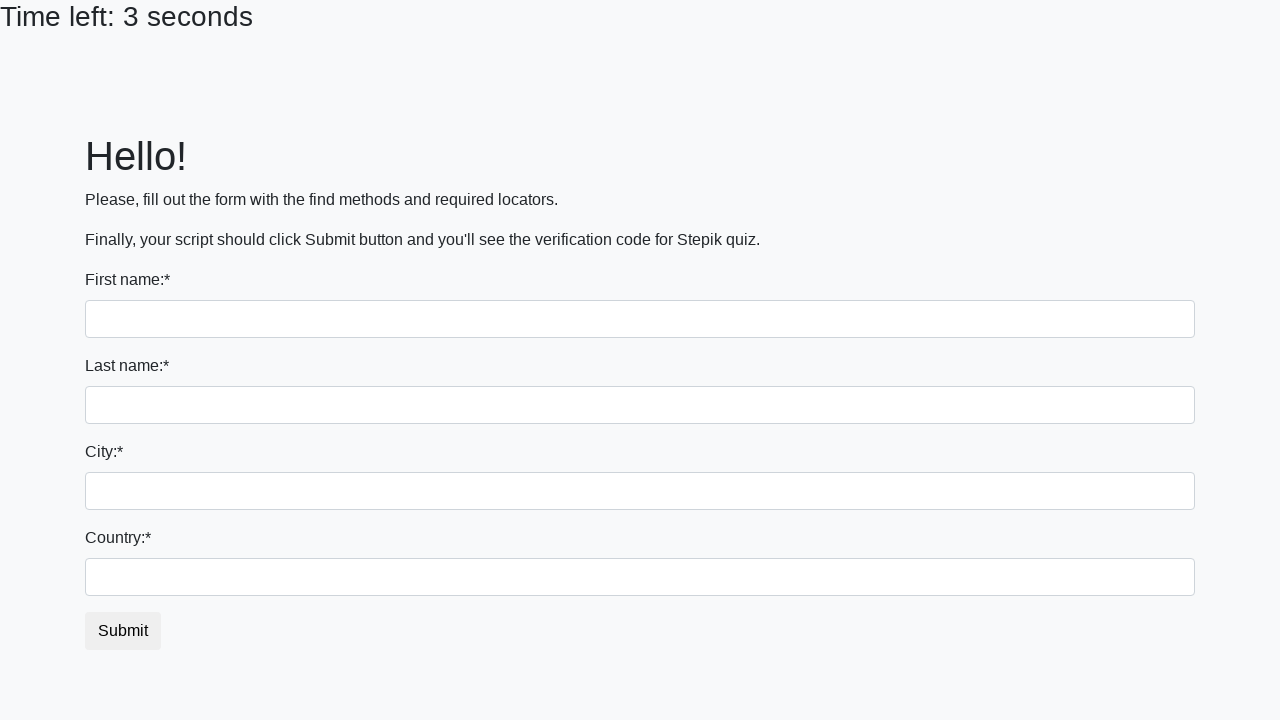

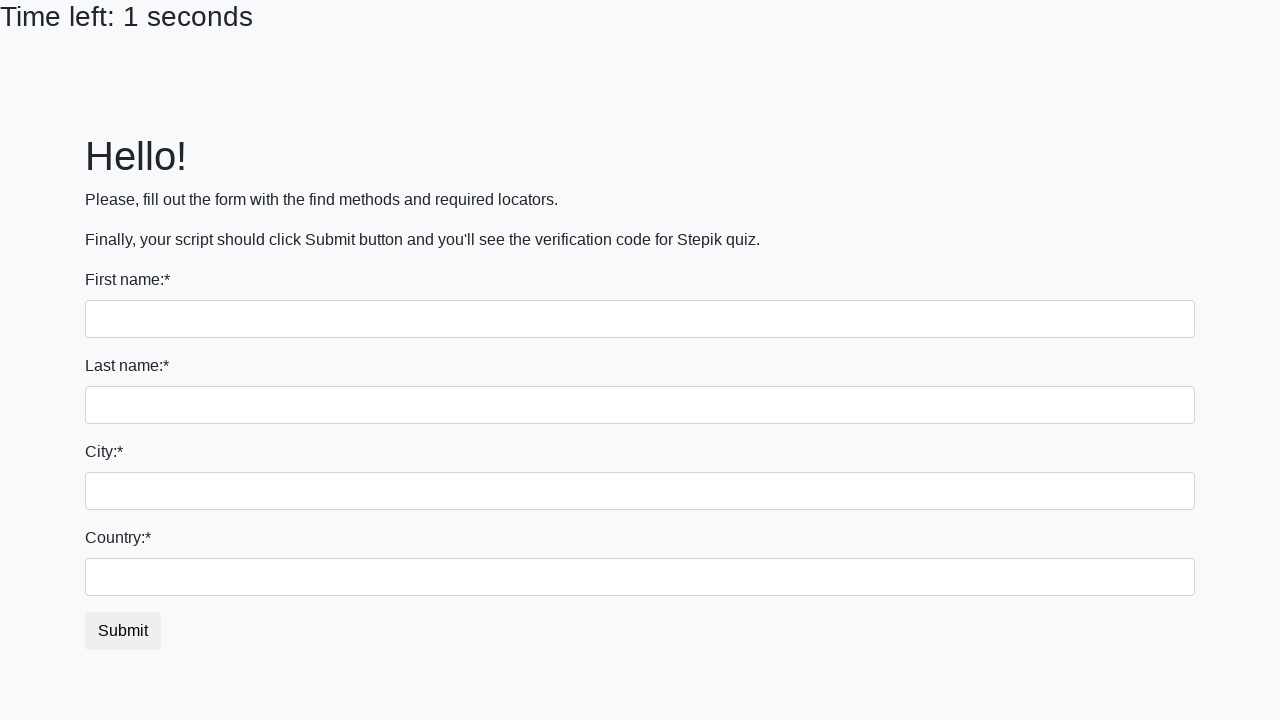